Tests a shopping website by typing in a search box and verifying that product elements and branding text are displayed correctly

Starting URL: https://rahulshettyacademy.com/seleniumPractise/#/

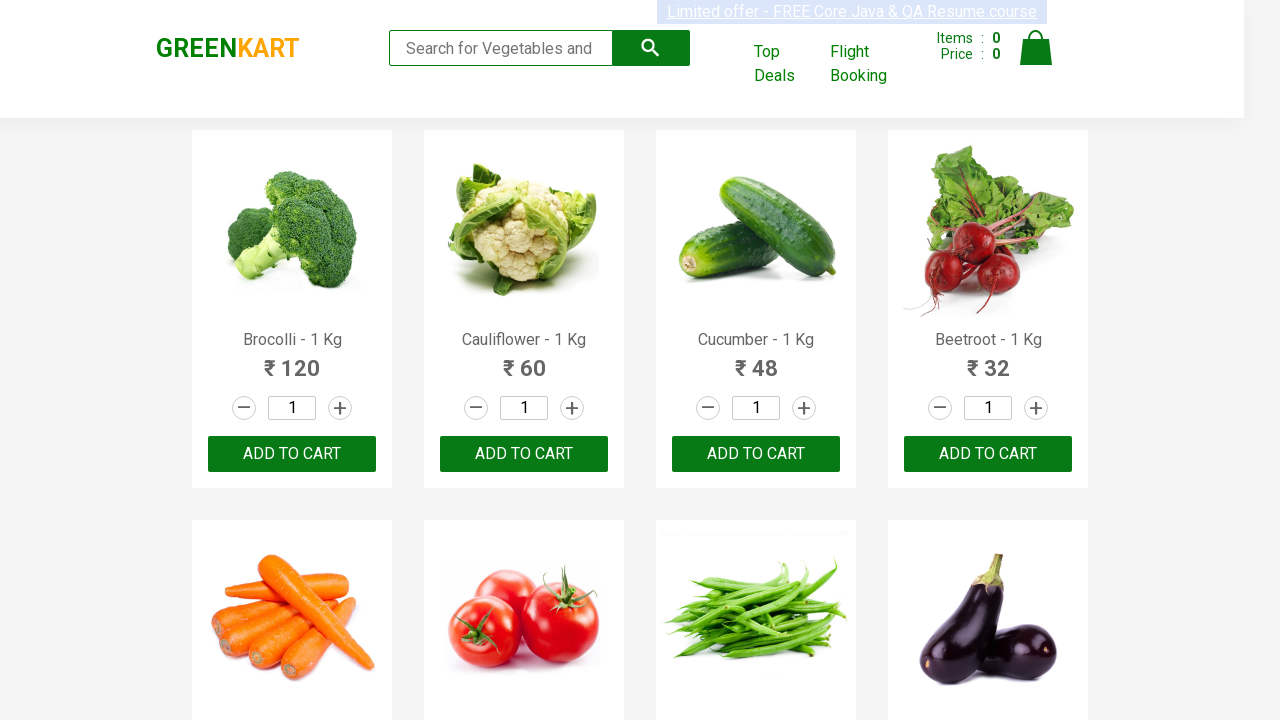

Typed 'ca' in the search box on input[type='search']
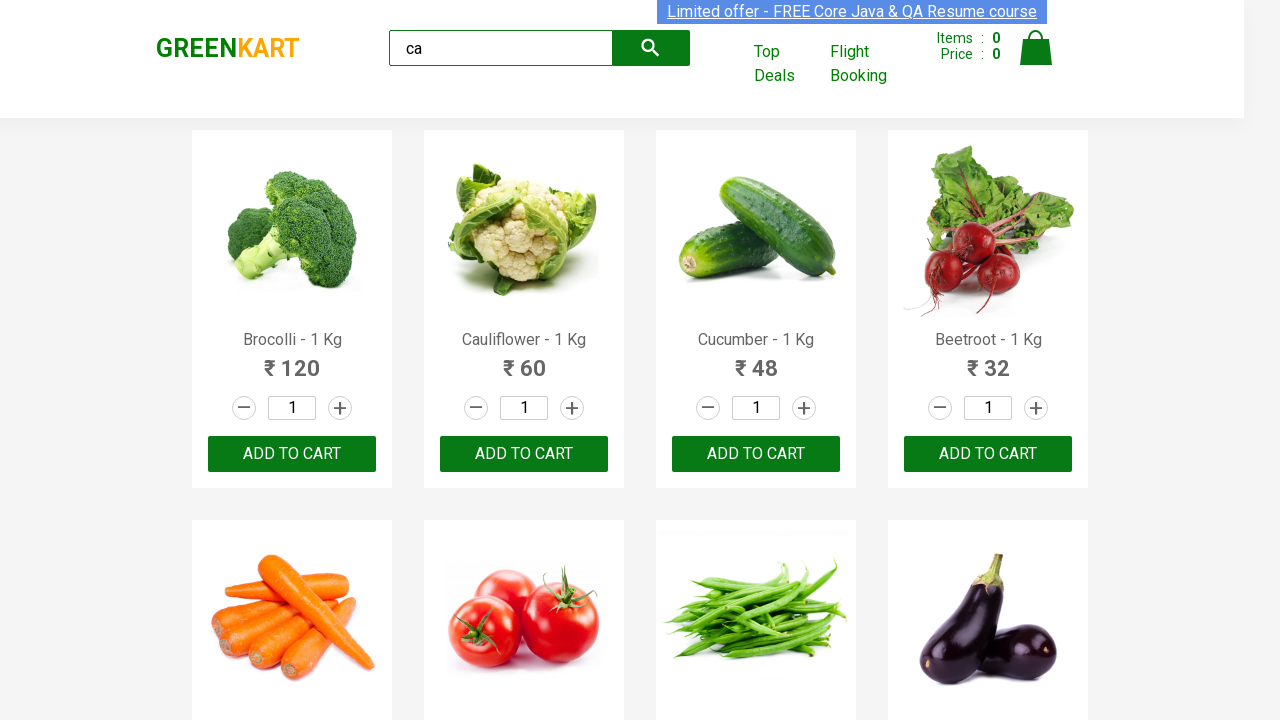

Waited for brand logo element to be visible
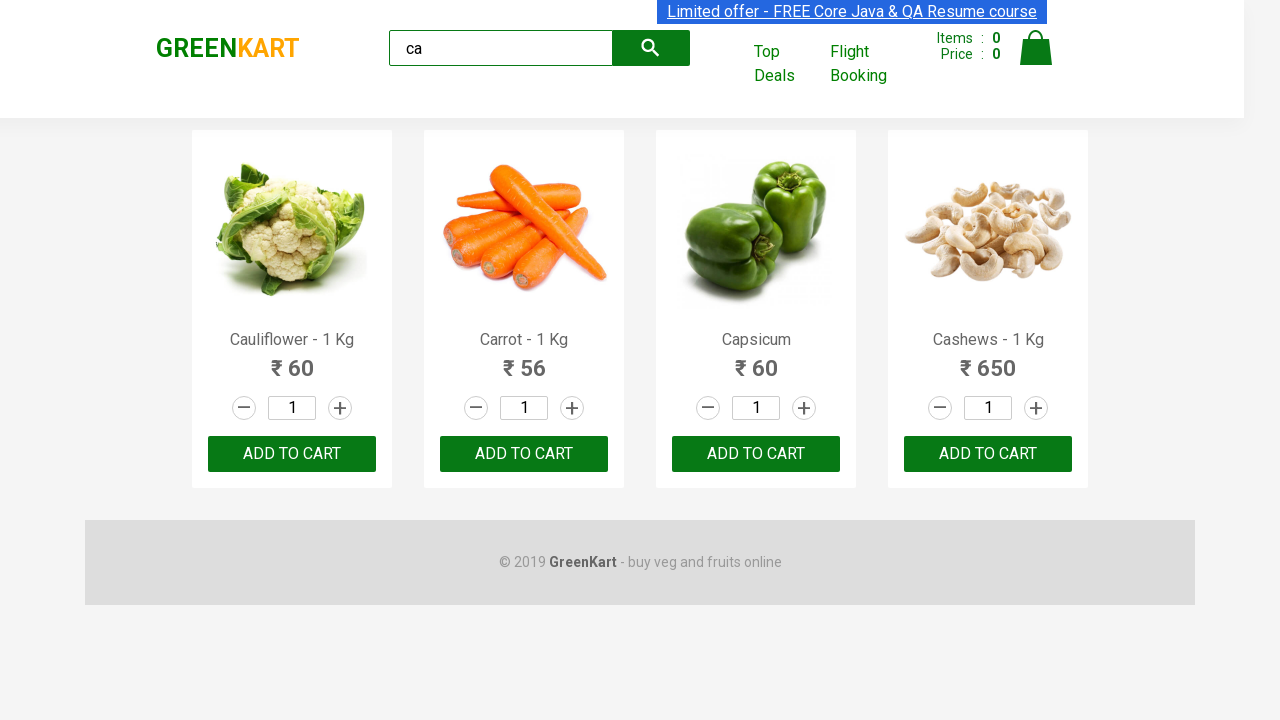

Located brand logo element
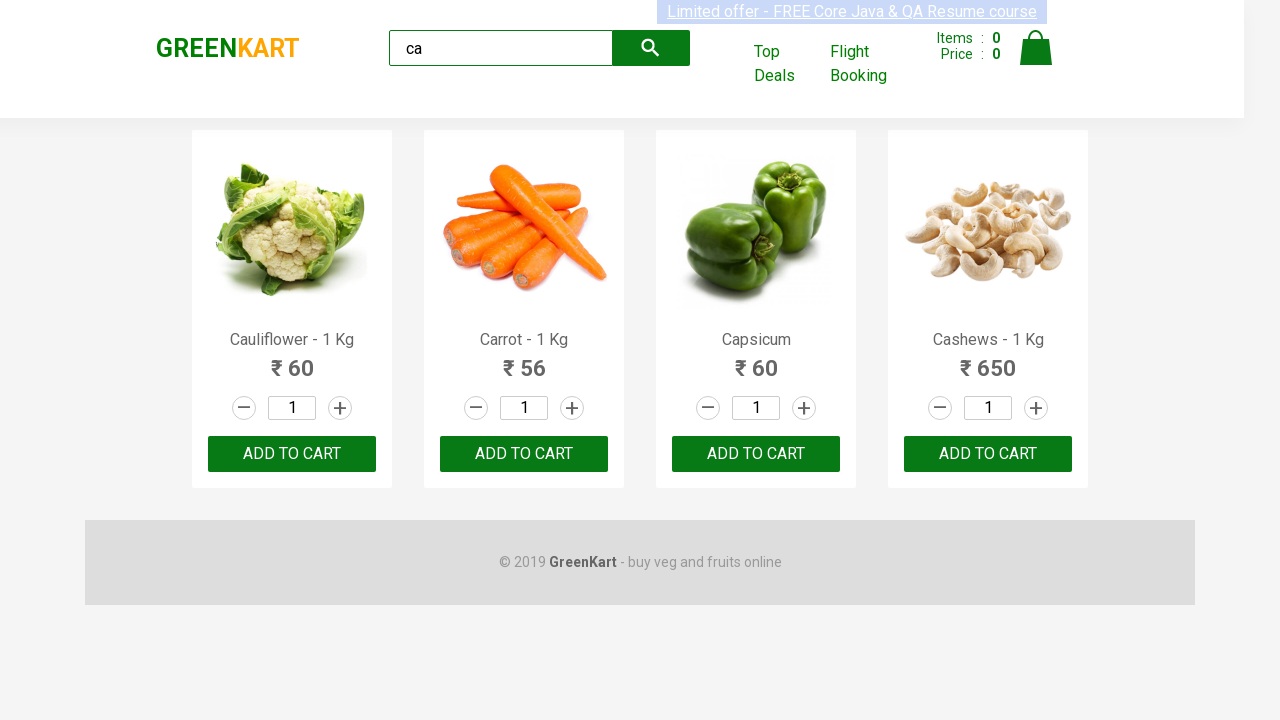

Verified brand text is 'GREENKART'
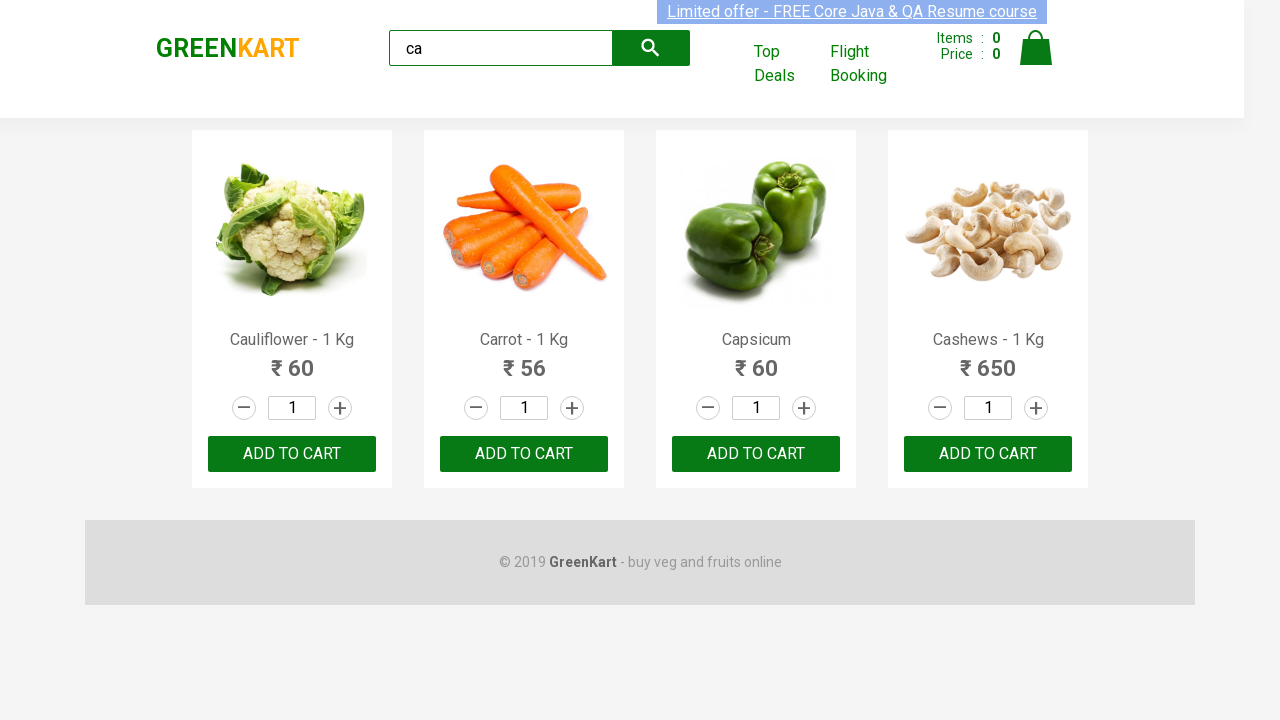

Waited 3 seconds for products to load
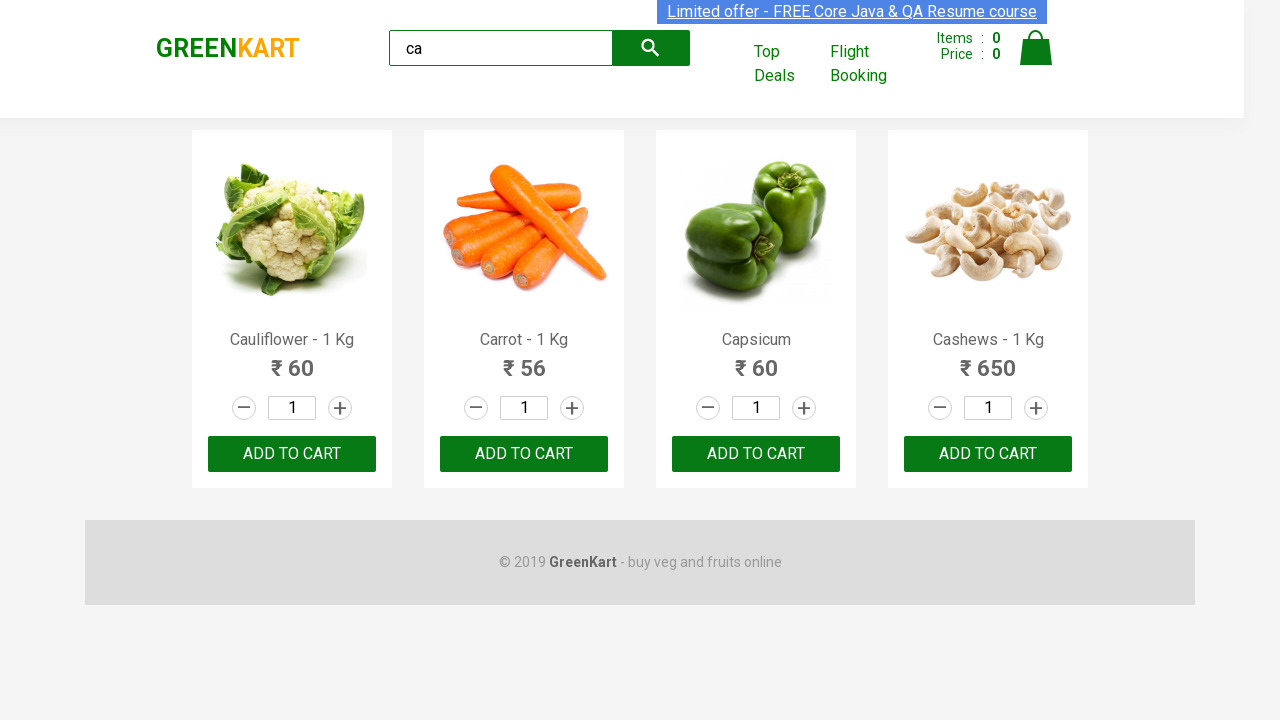

Located visible product elements
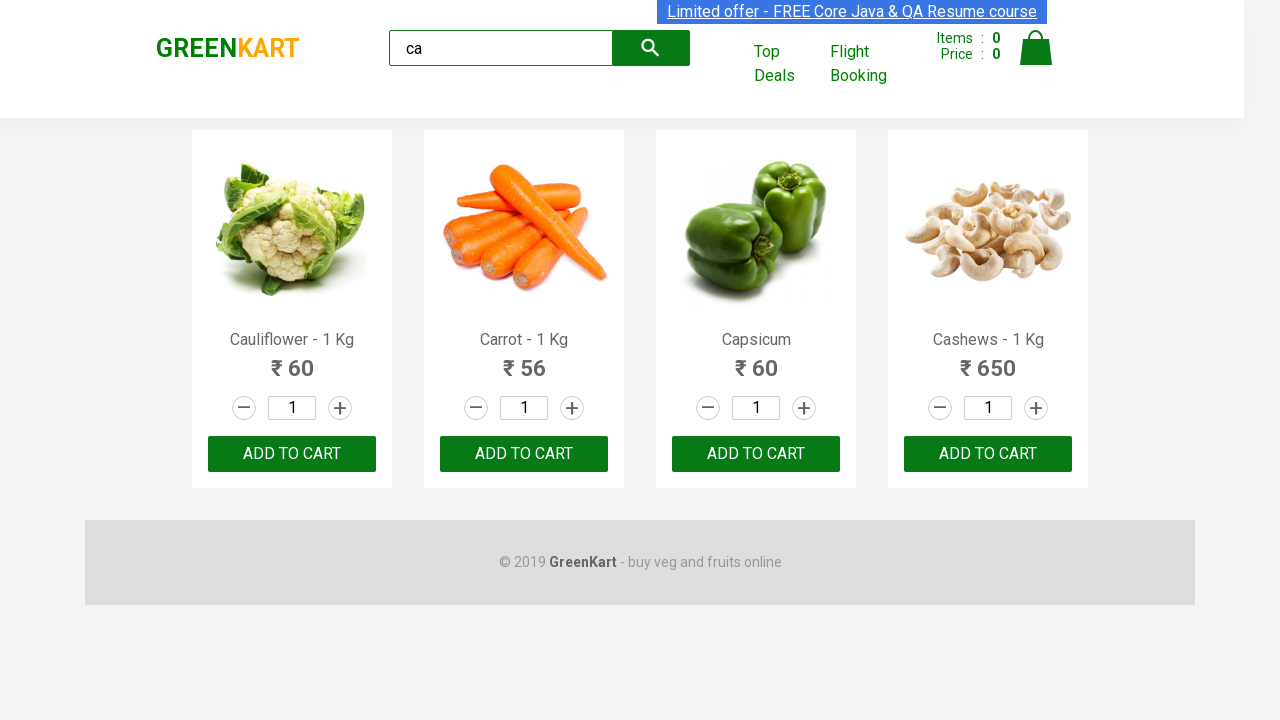

Waited for product elements to load
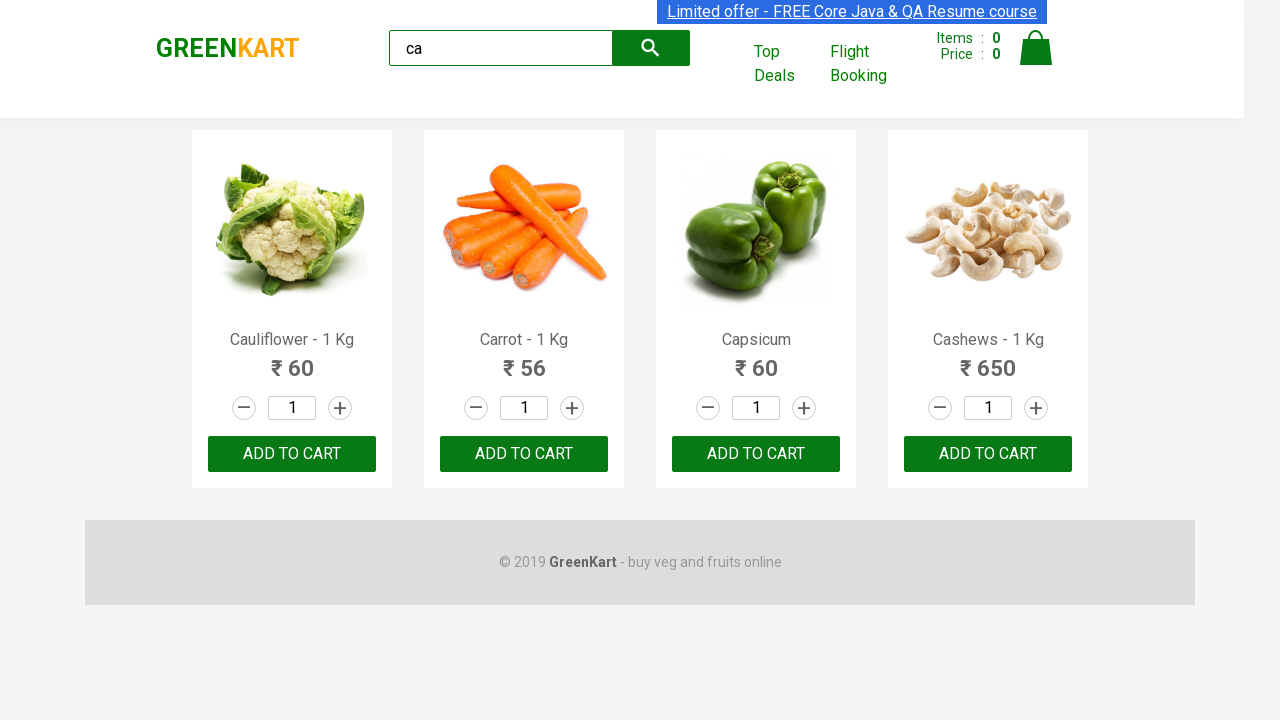

Located all visible product elements
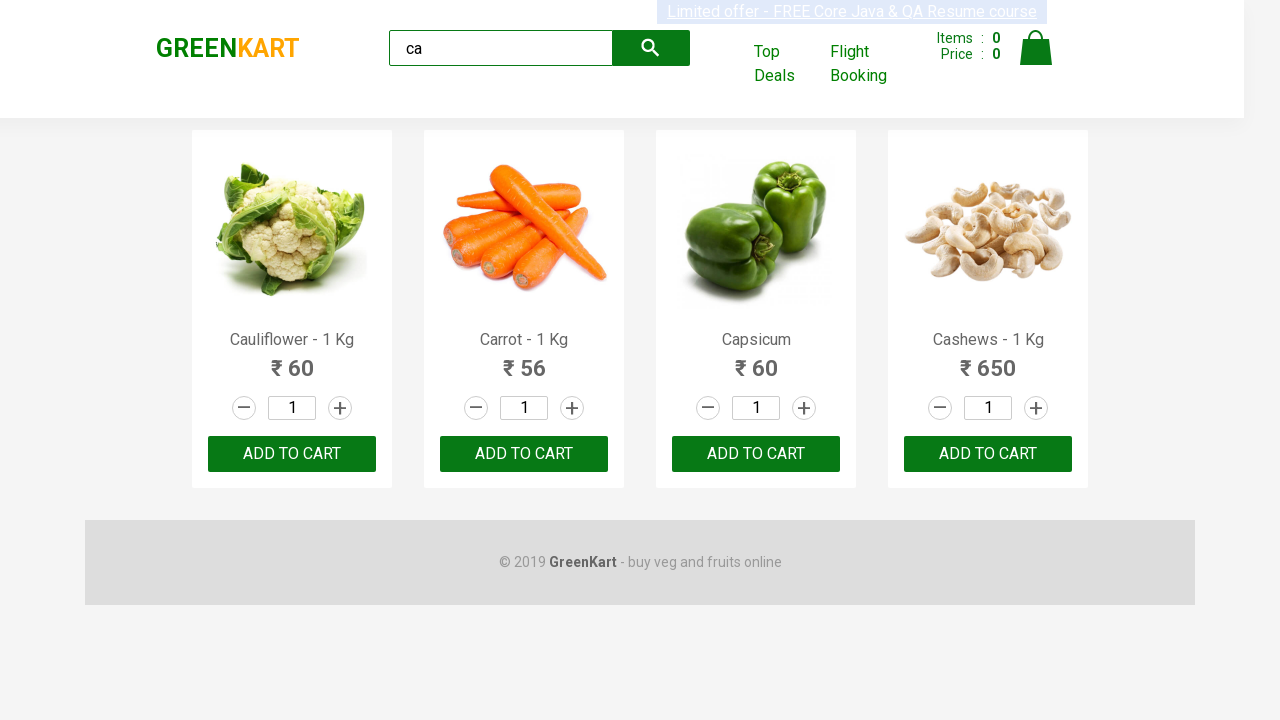

Verified that exactly 4 products are displayed
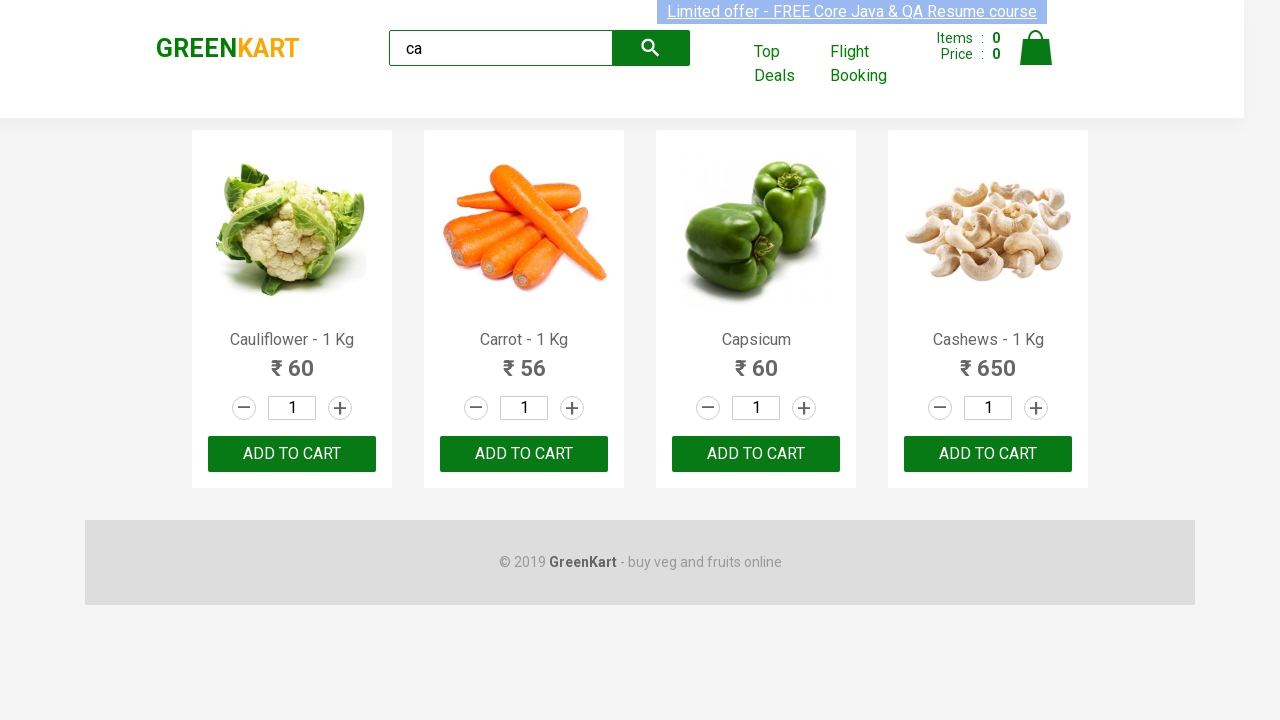

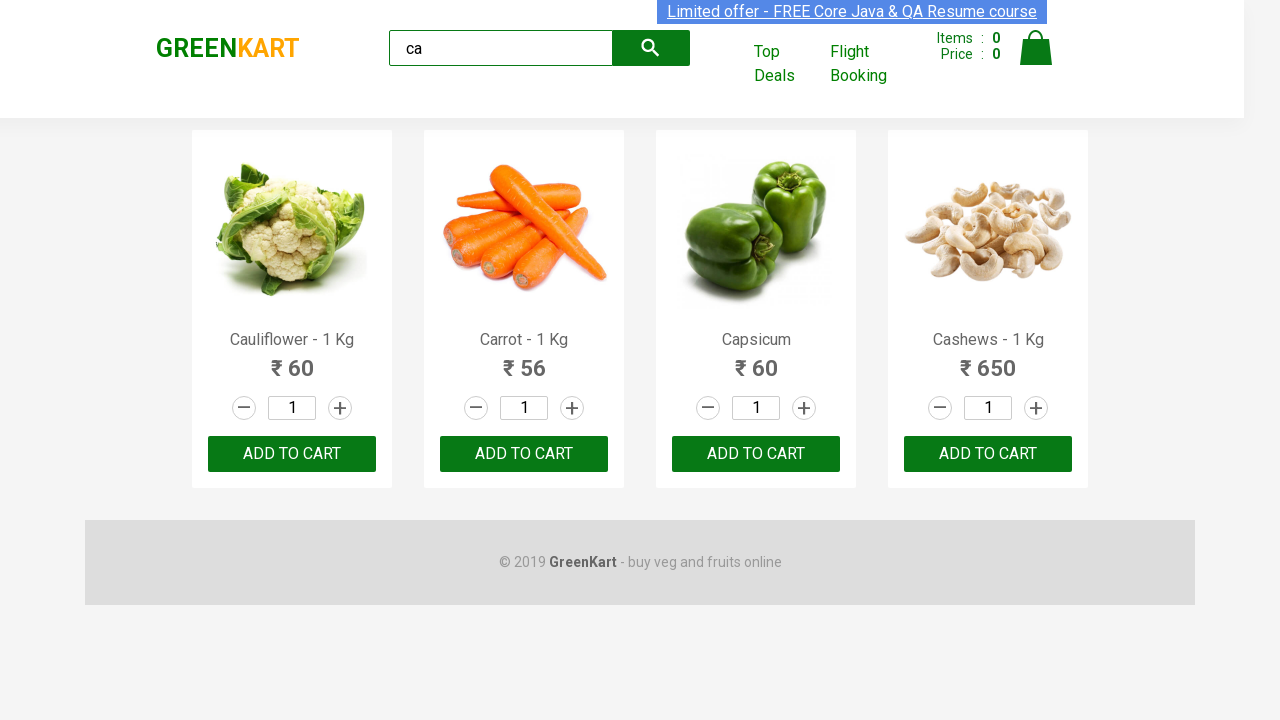